Tests the contact us form by navigating to the contact page, filling in name, email, subject, and message fields, then submitting the form

Starting URL: https://automationexercise.com/

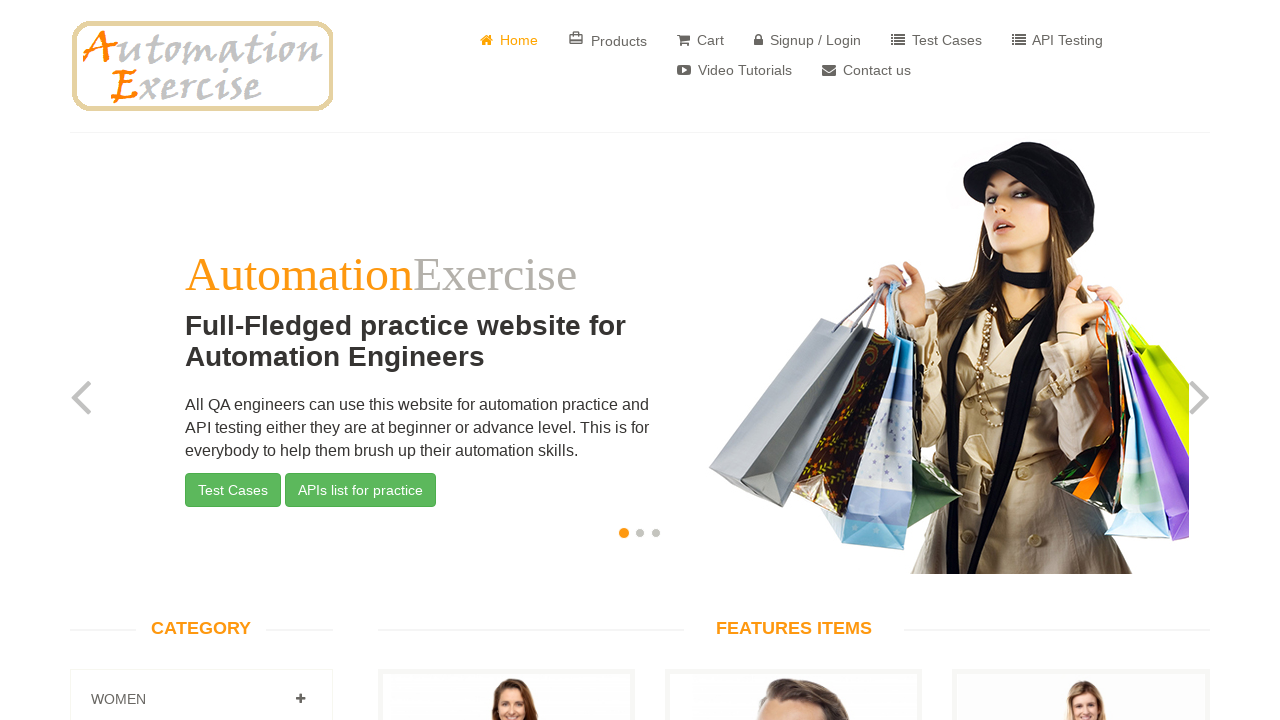

Clicked on Contact Us link at (866, 70) on xpath=//a[contains(text(),' Contact us')]
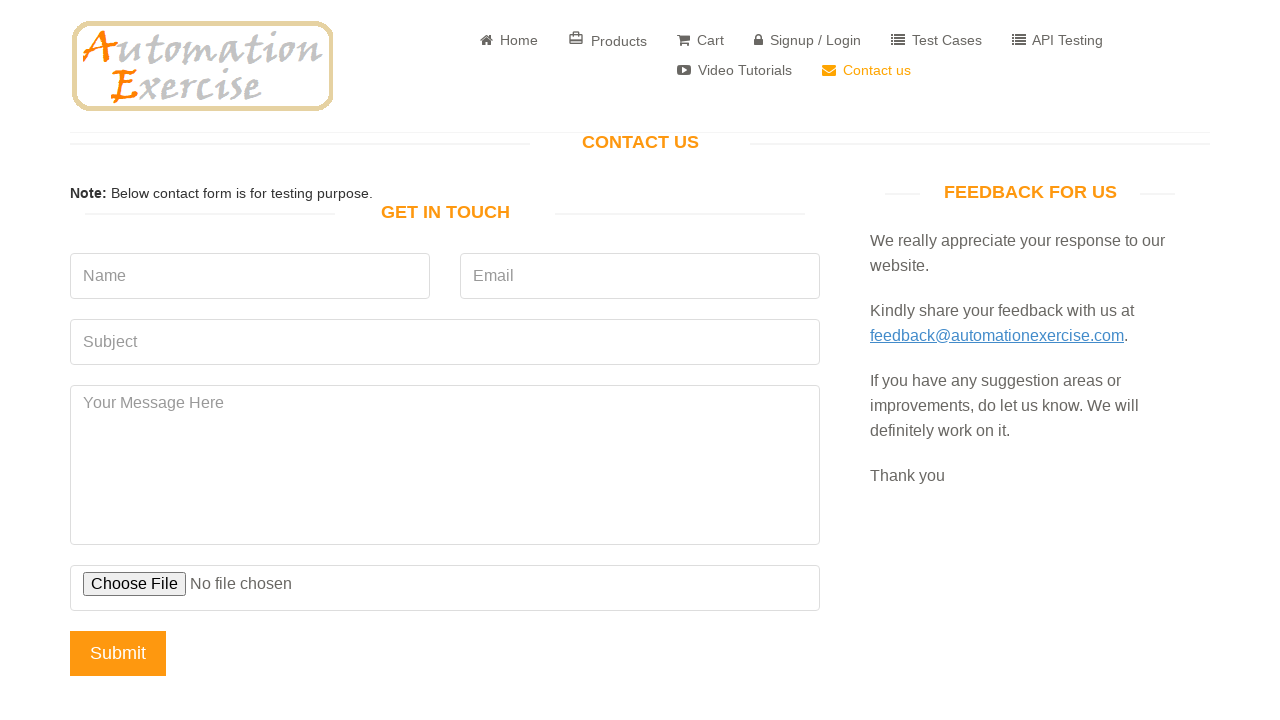

Filled in name field with 'Sarah Johnson' on input[name='name']
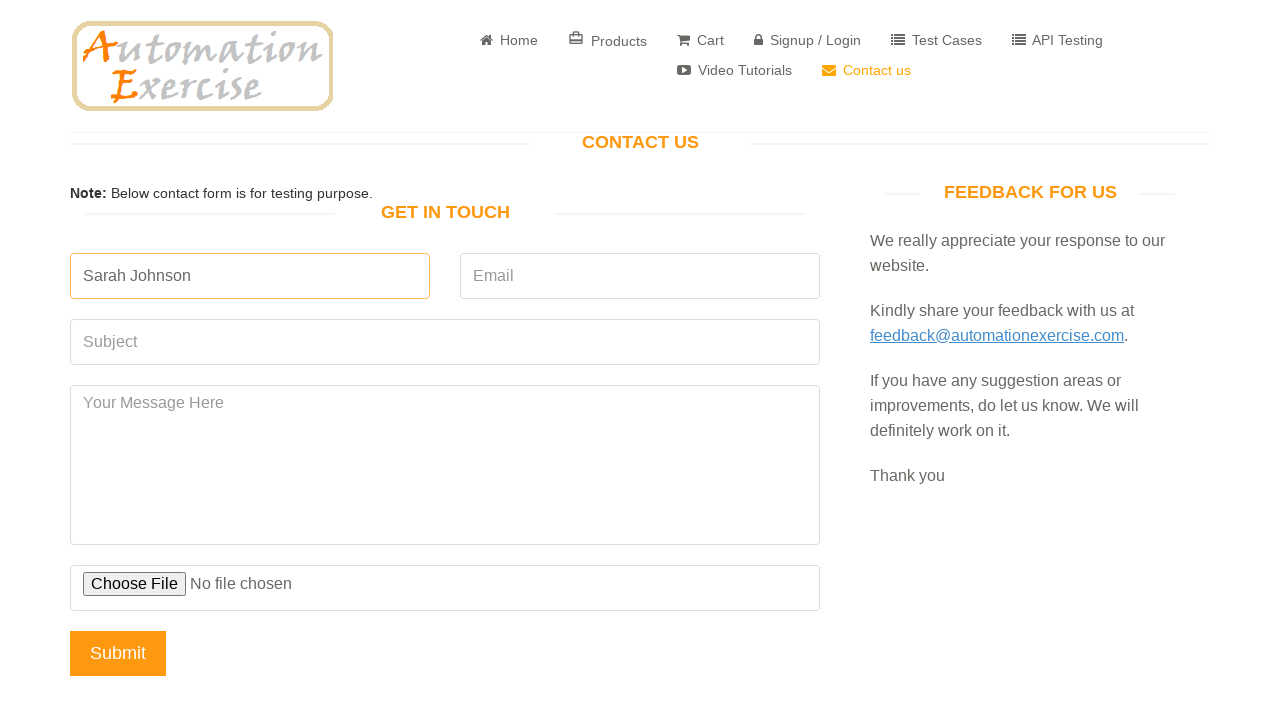

Filled in email field with 'sarah.johnson@testmail.com' on input[type='email']
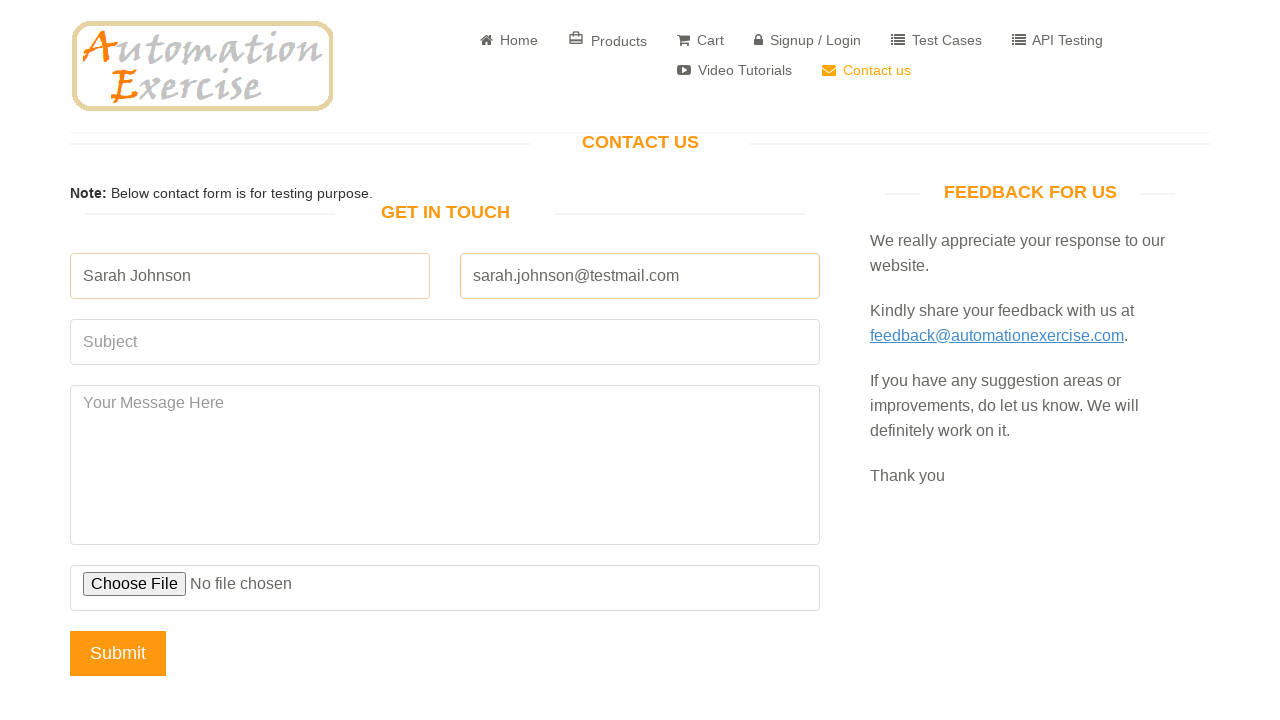

Filled in subject field with 'Product Inquiry' on input[placeholder='Subject']
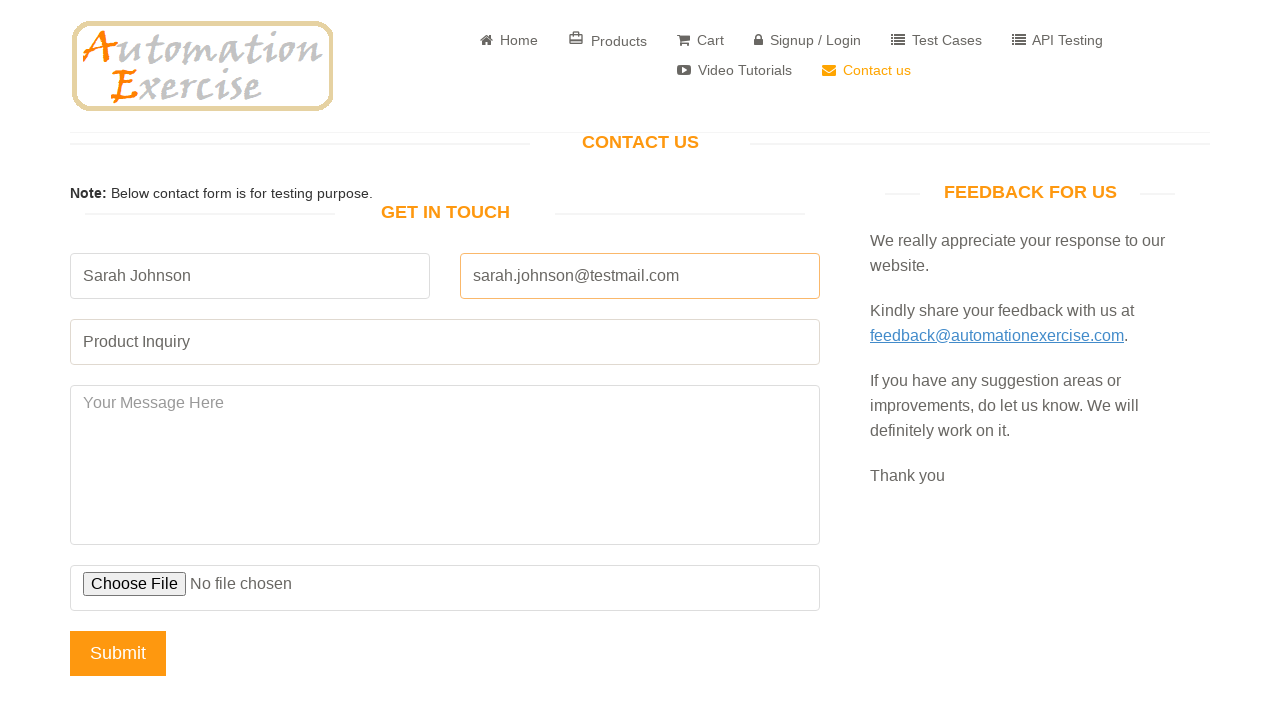

Filled in message field with product inquiry text on textarea[placeholder*='Your']
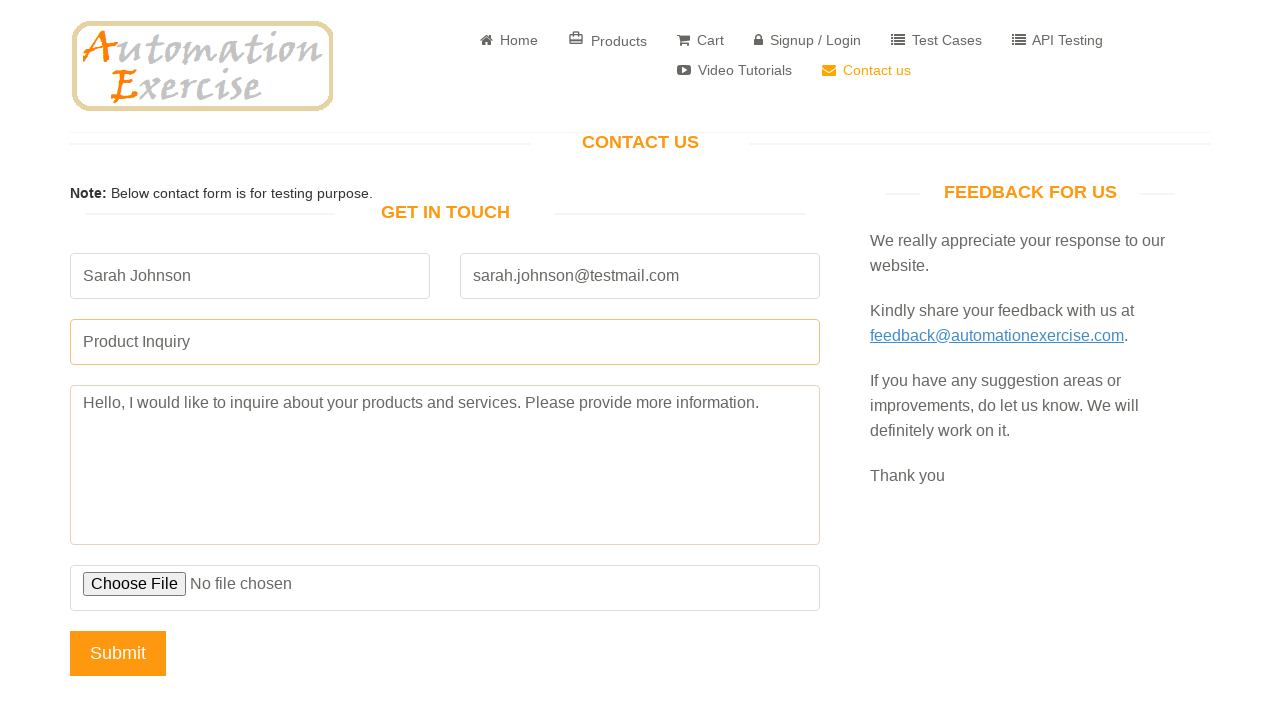

Clicked submit button to submit contact form at (118, 653) on input[type='submit']
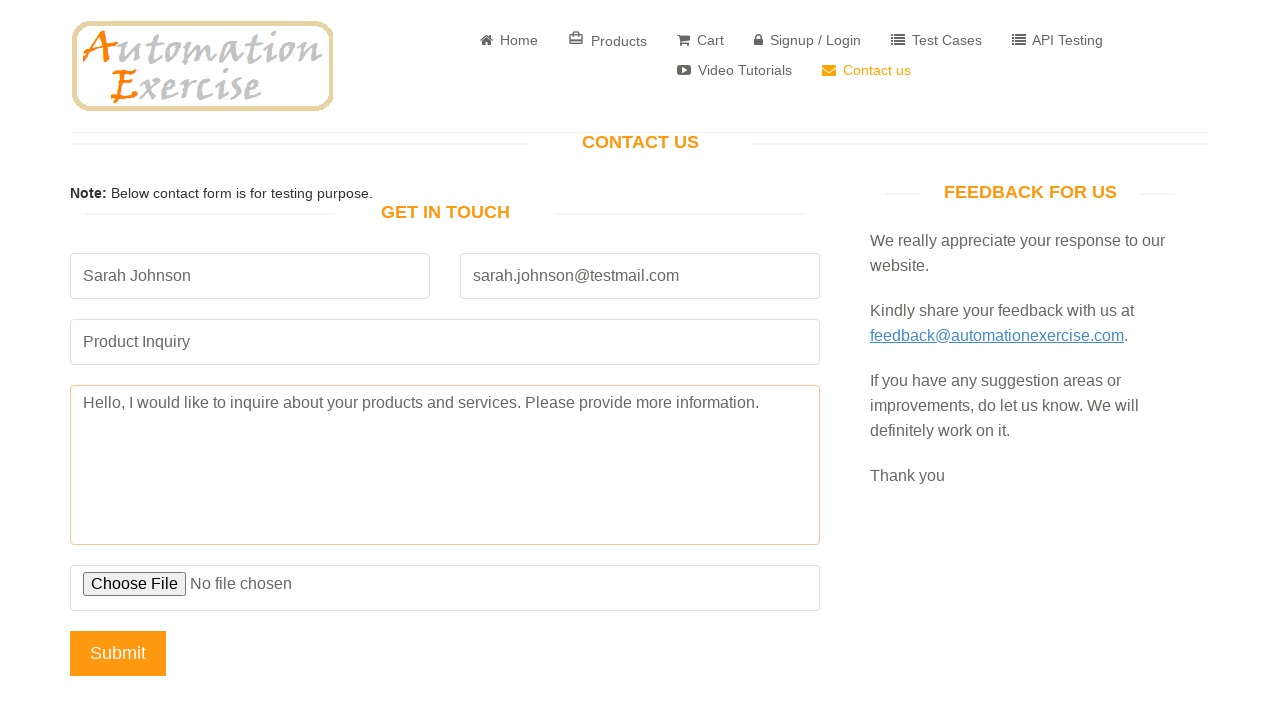

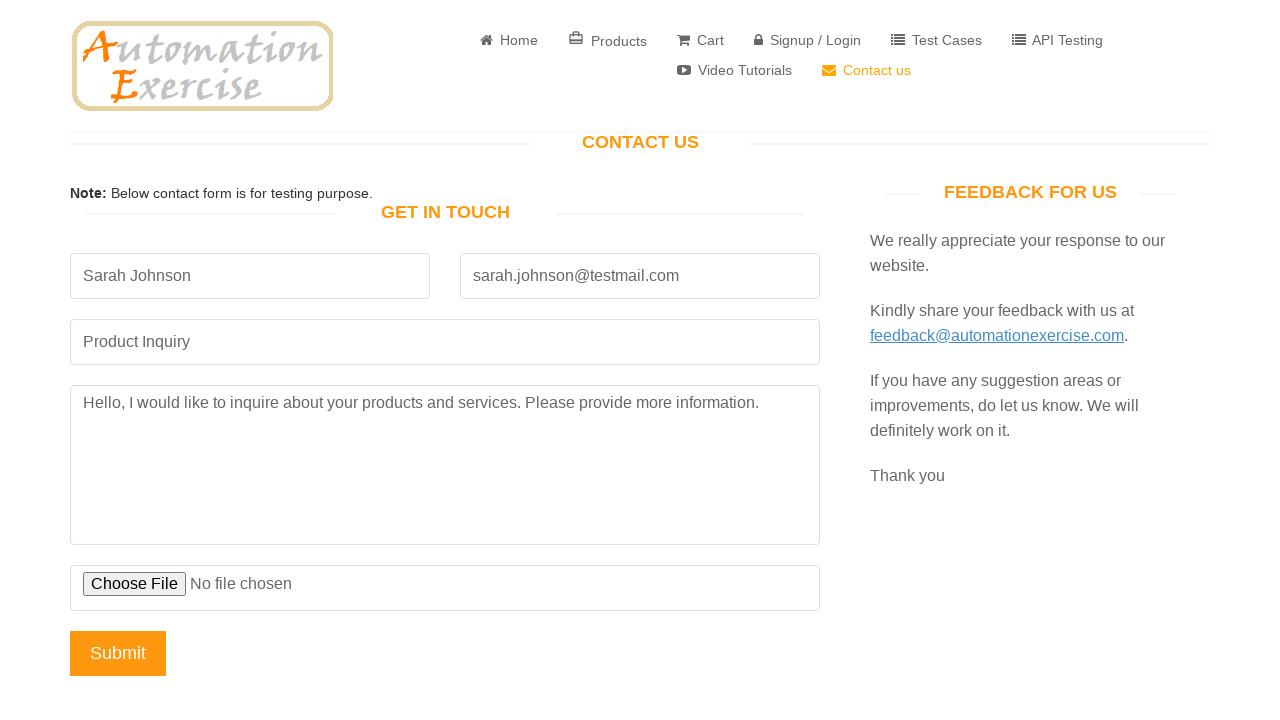